Tests JQuery UI Menu page by clicking on the menu link from the homepage

Starting URL: https://the-internet.herokuapp.com/

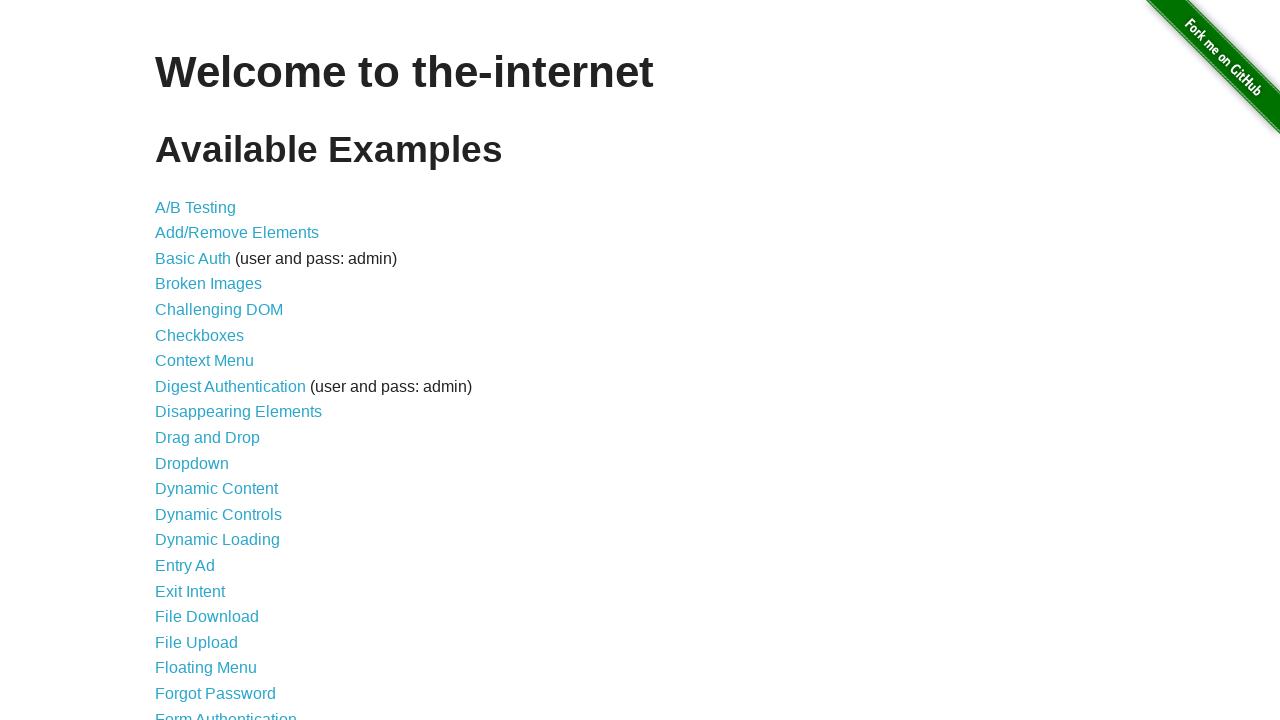

Clicked on JQuery UI Menu link at (216, 360) on a[href='/jqueryui/menu']
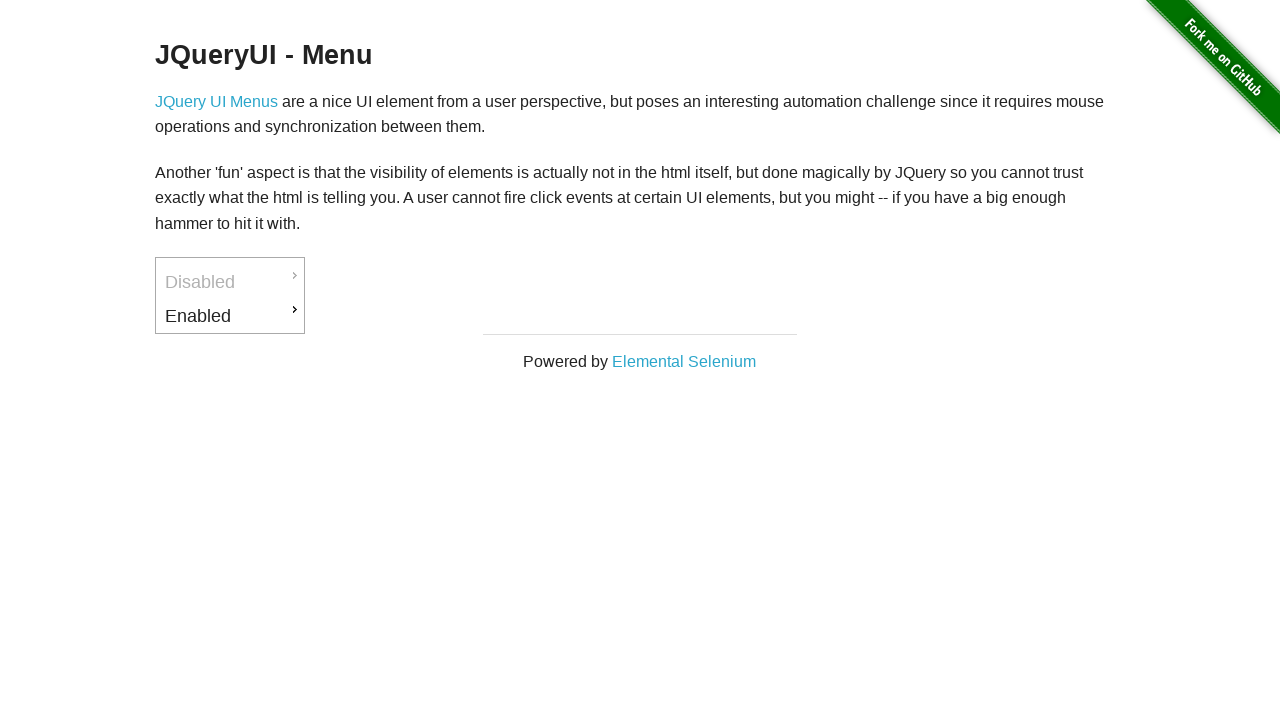

JQuery UI Menu page loaded successfully
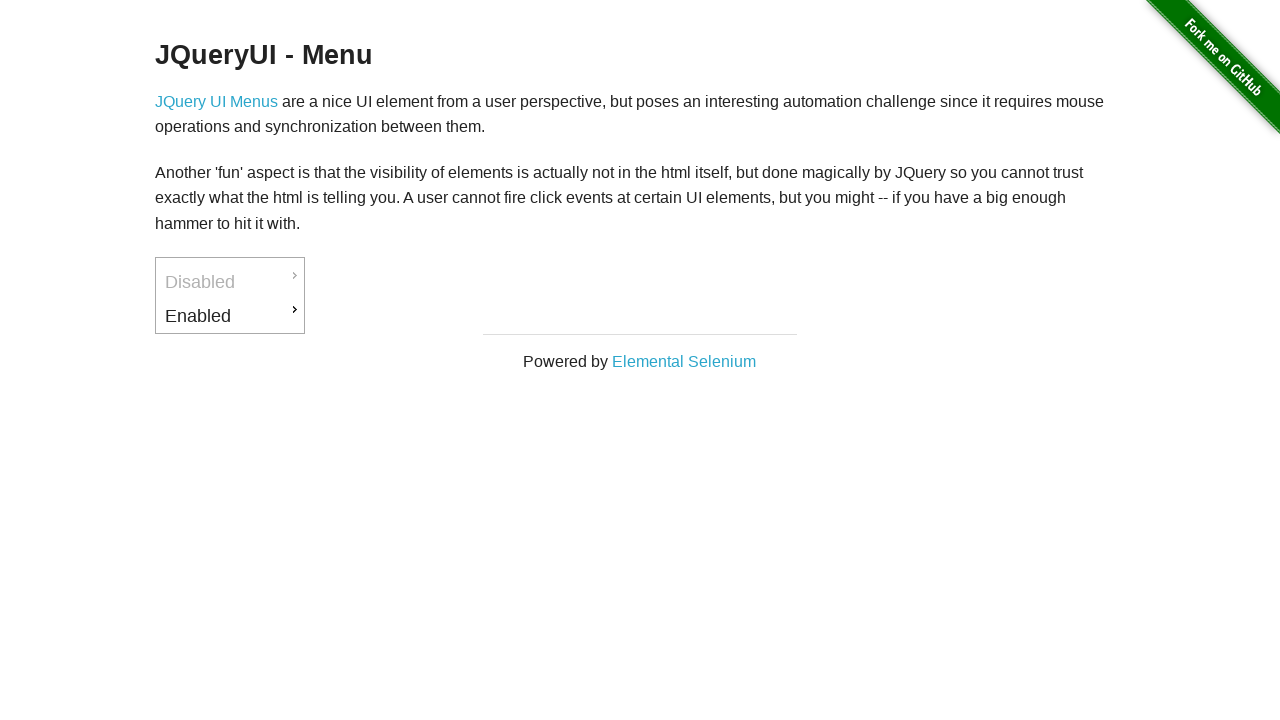

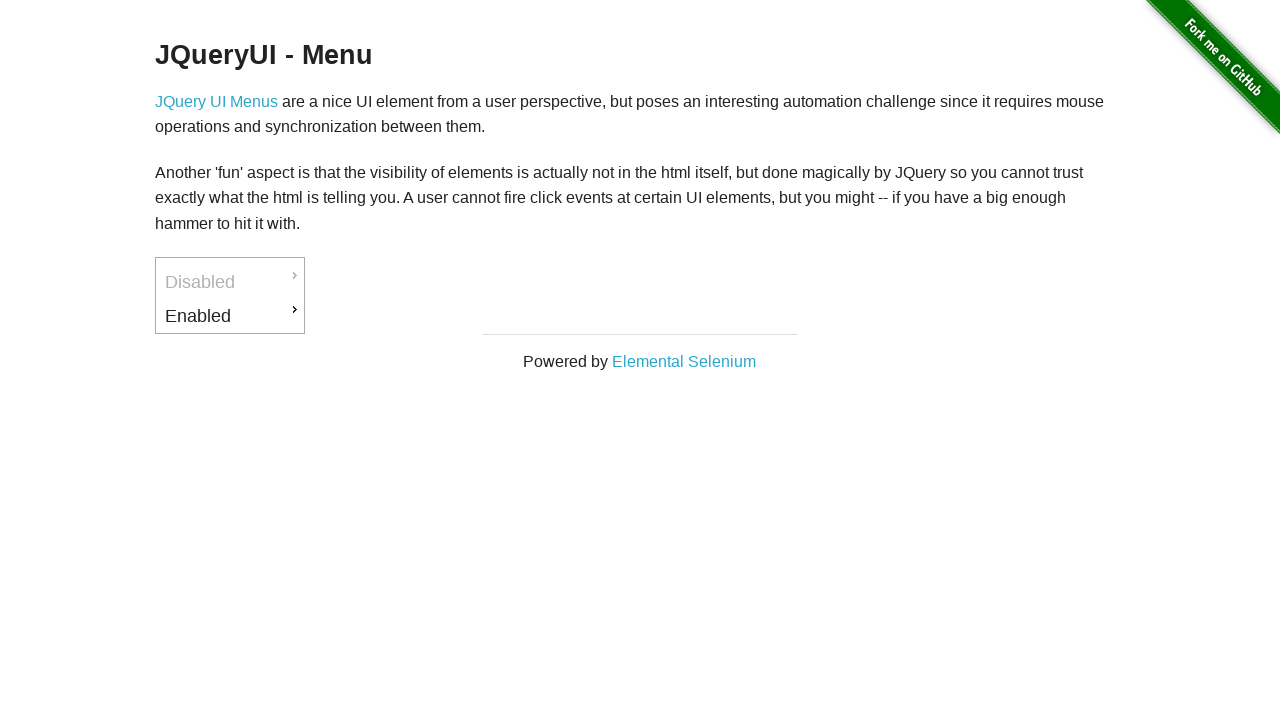